Tests the instructions modal by opening it, verifying it appears, and then closing it with the checkmark button.

Starting URL: https://ghsvensson.github.io/NeonTyper/

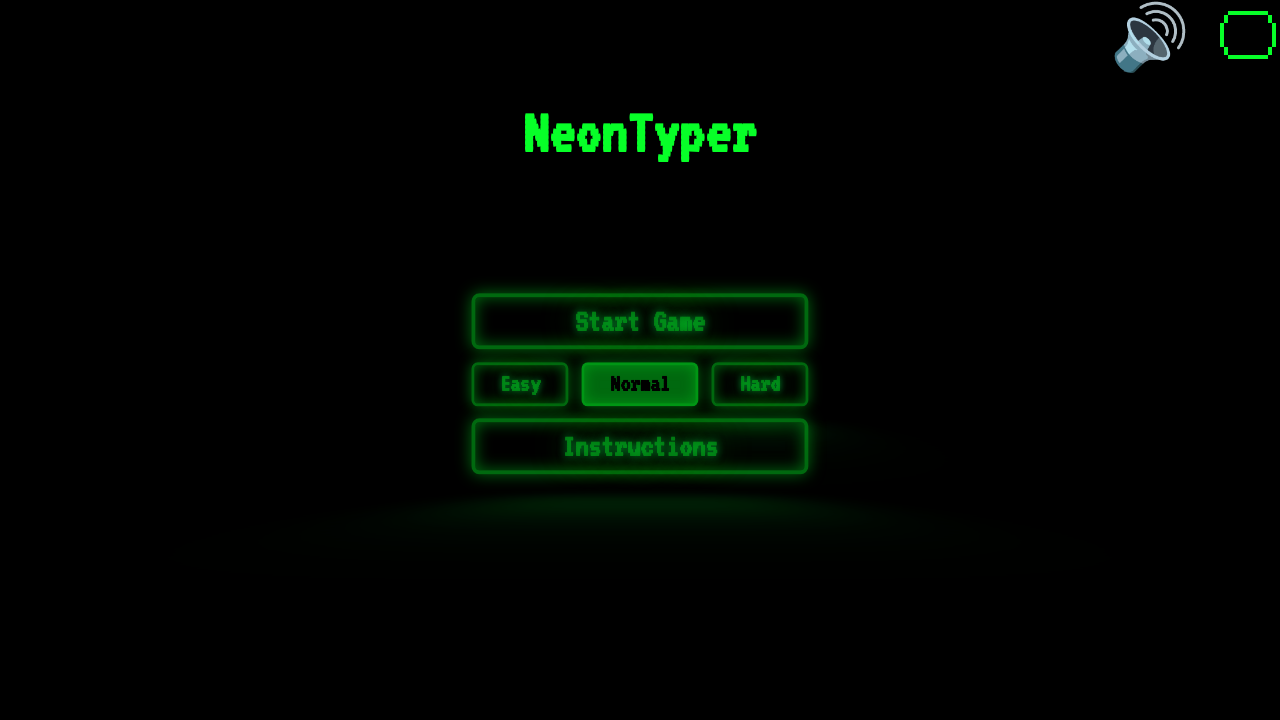

Clicked instructions button to open instructions modal at (640, 447) on #instr-button
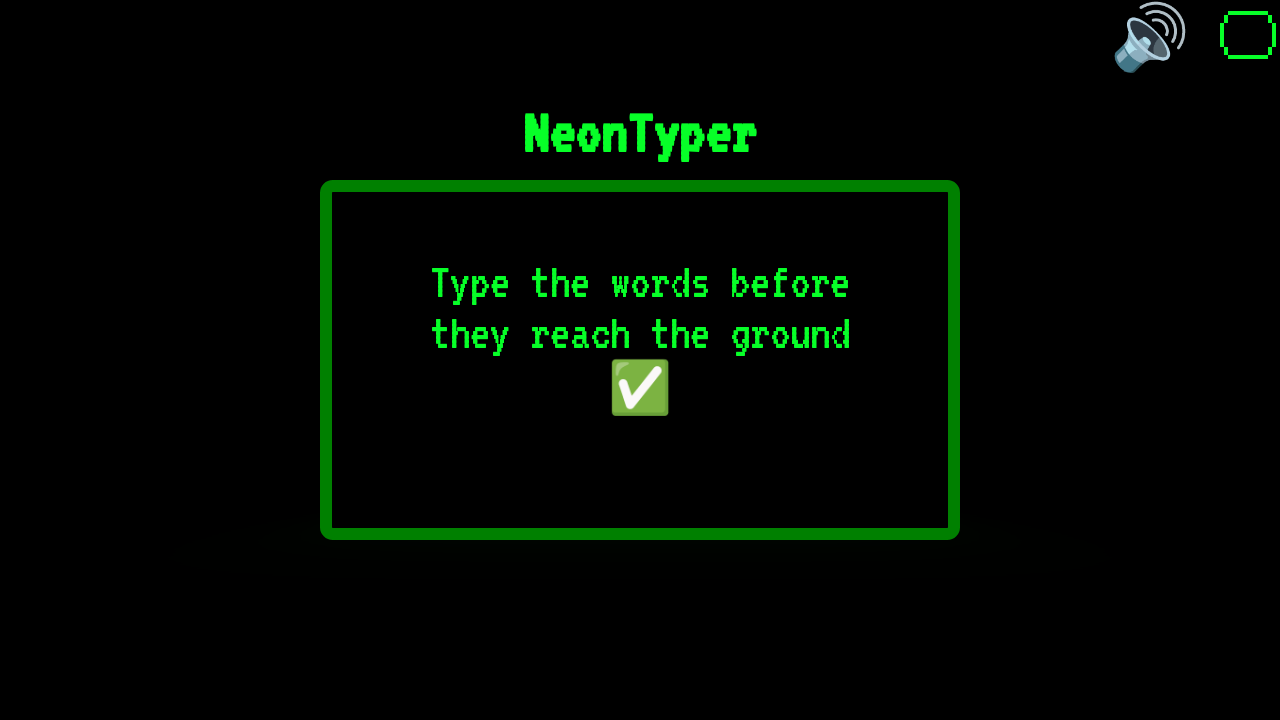

Instructions modal appeared and is visible
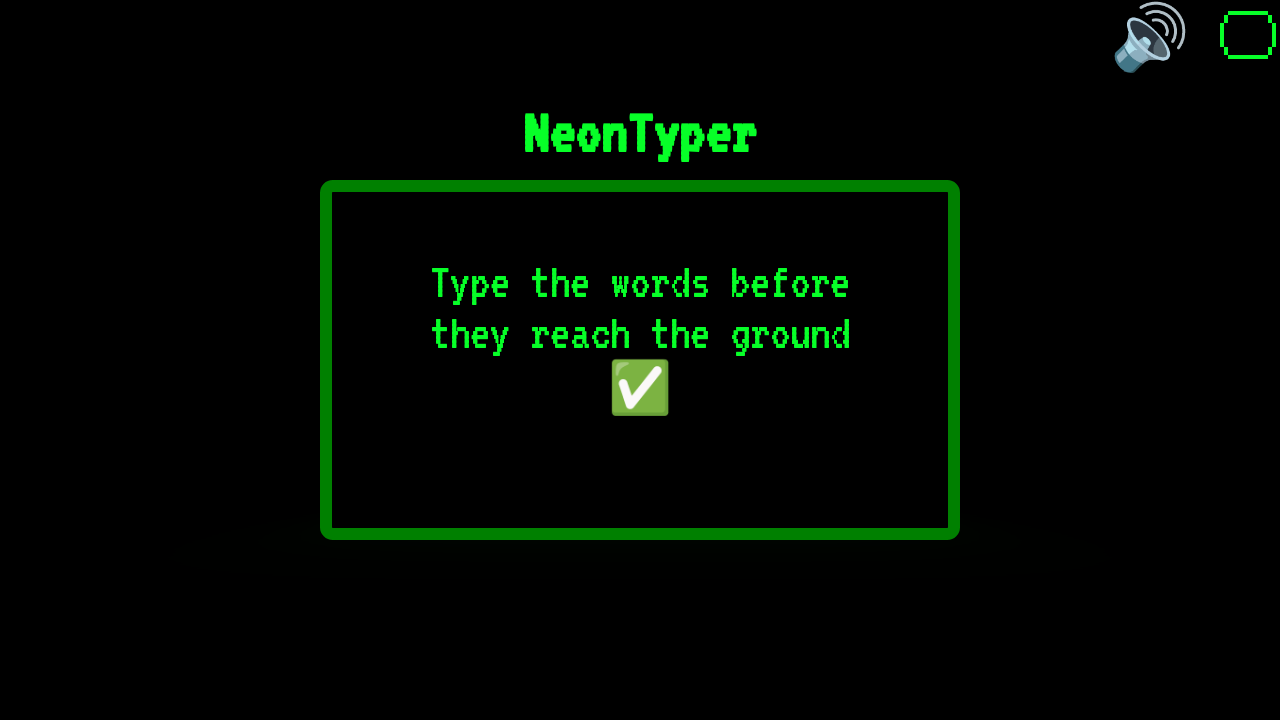

Clicked checkmark button to close instructions modal at (640, 388) on #checkmark-button
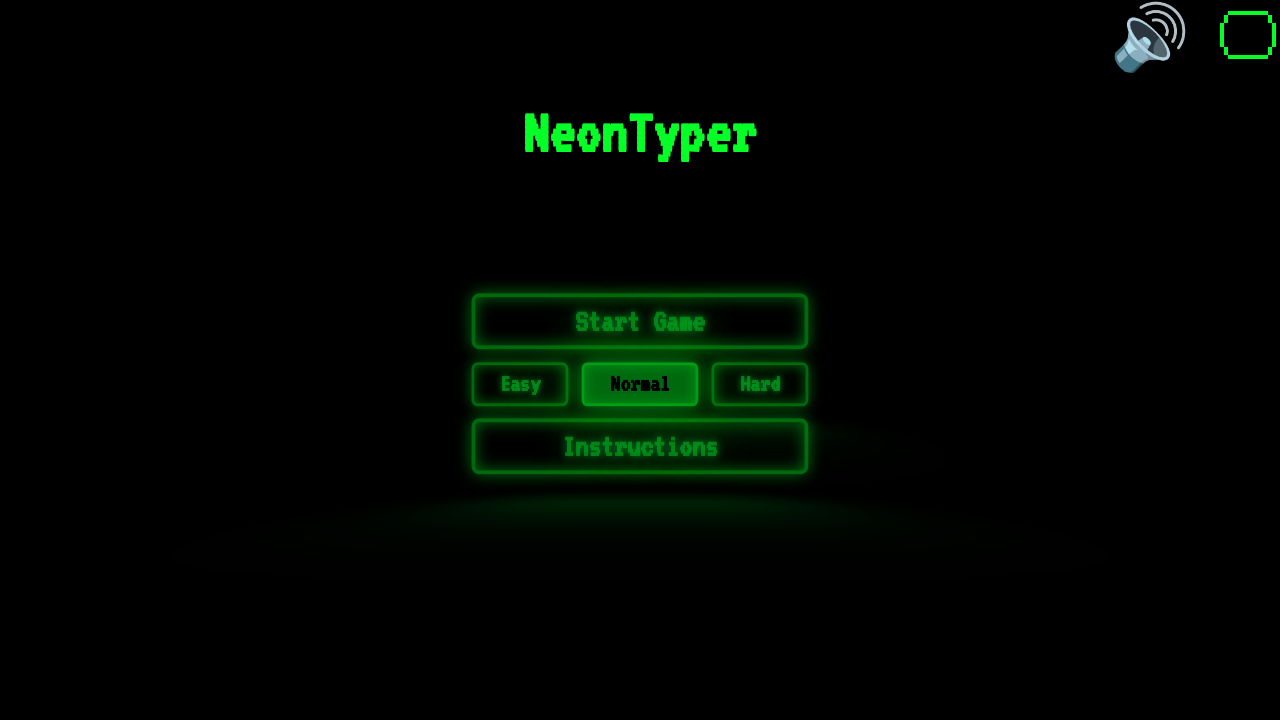

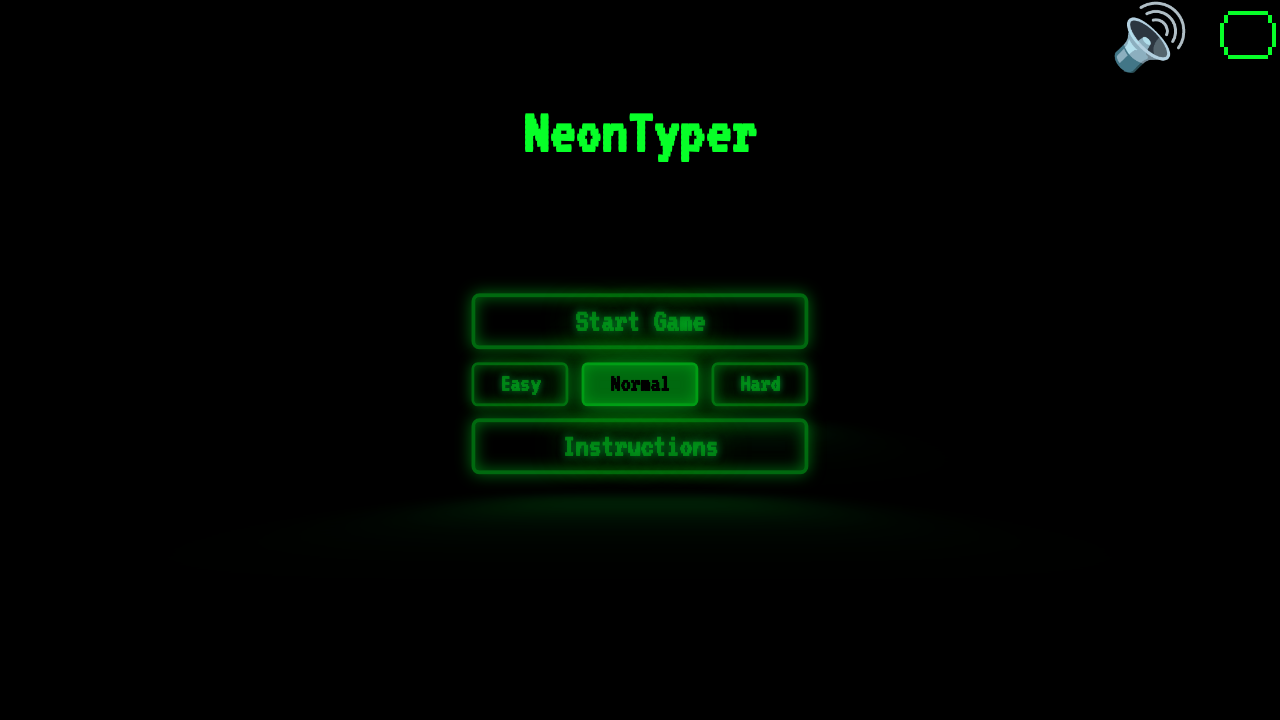